Tests browser window handling by clicking a button that opens a new tab, switching to that tab to verify its content, and then switching back to the parent window.

Starting URL: https://demoqa.com/browser-windows

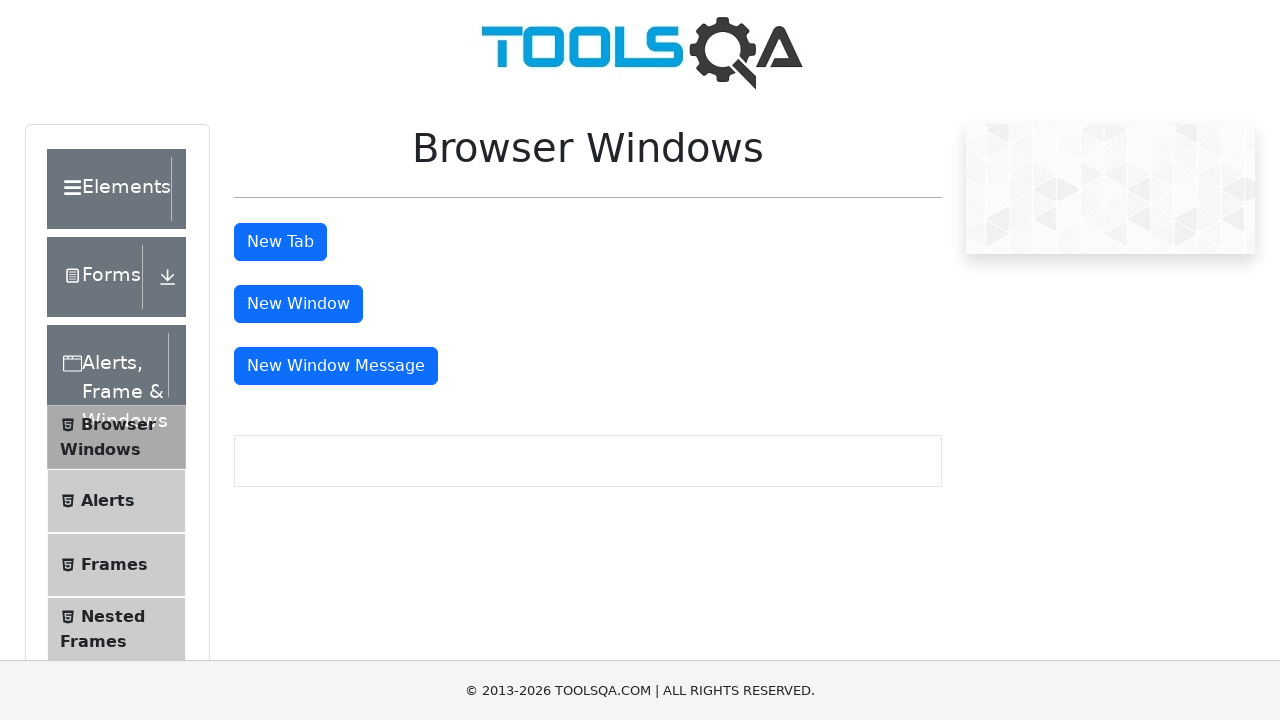

Scrolled down 400px to make tab button visible
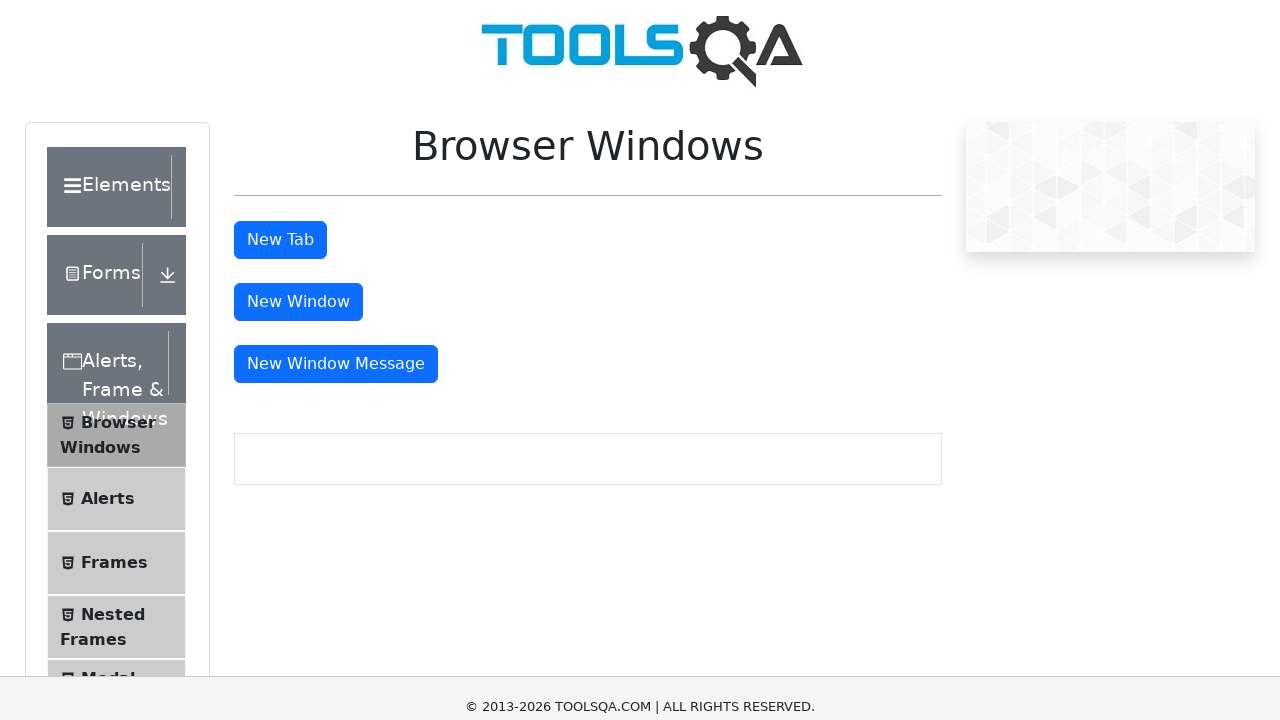

Stored reference to original page
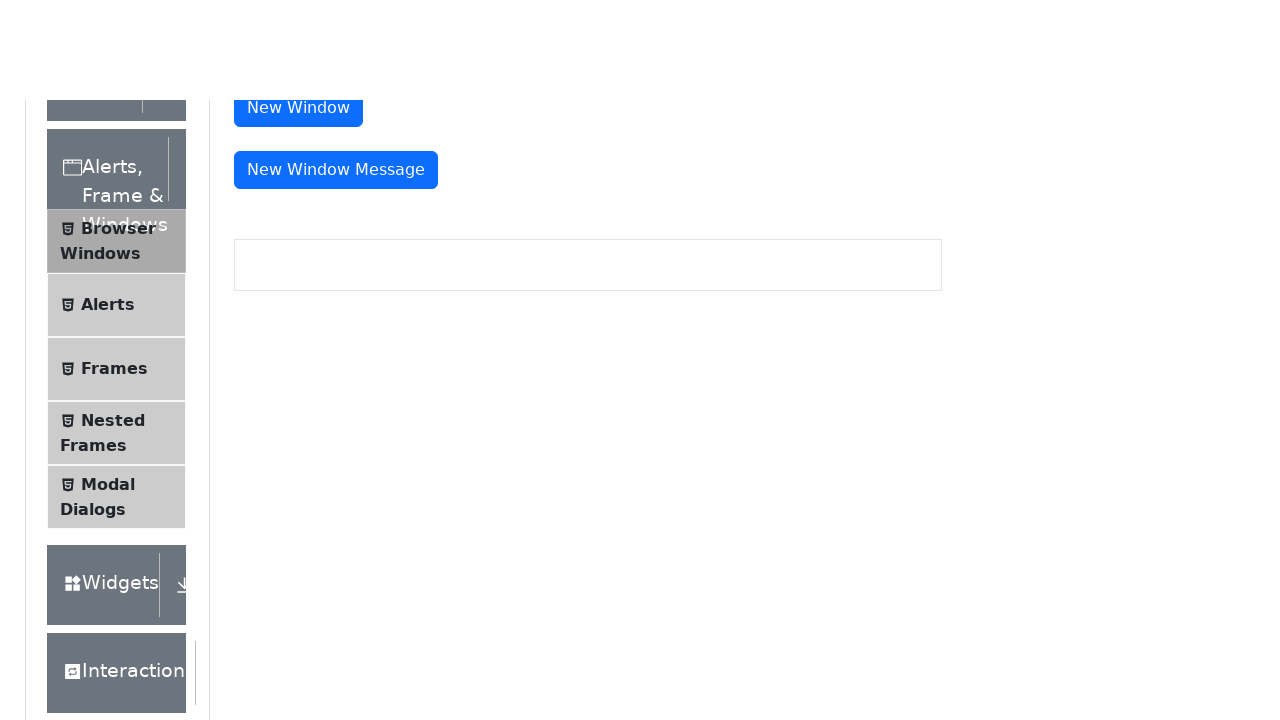

Clicked the 'New Tab' button at (280, 242) on #tabButton
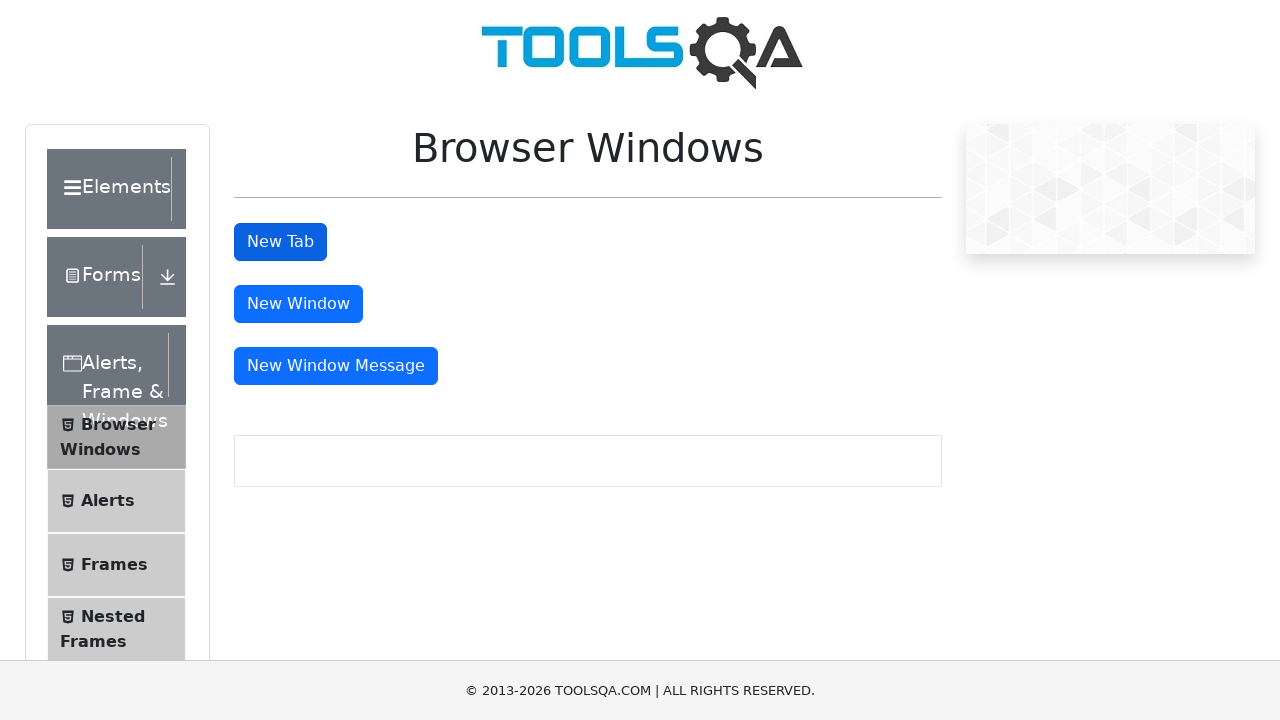

Clicked 'New Tab' button and waiting for new page to open at (280, 242) on #tabButton
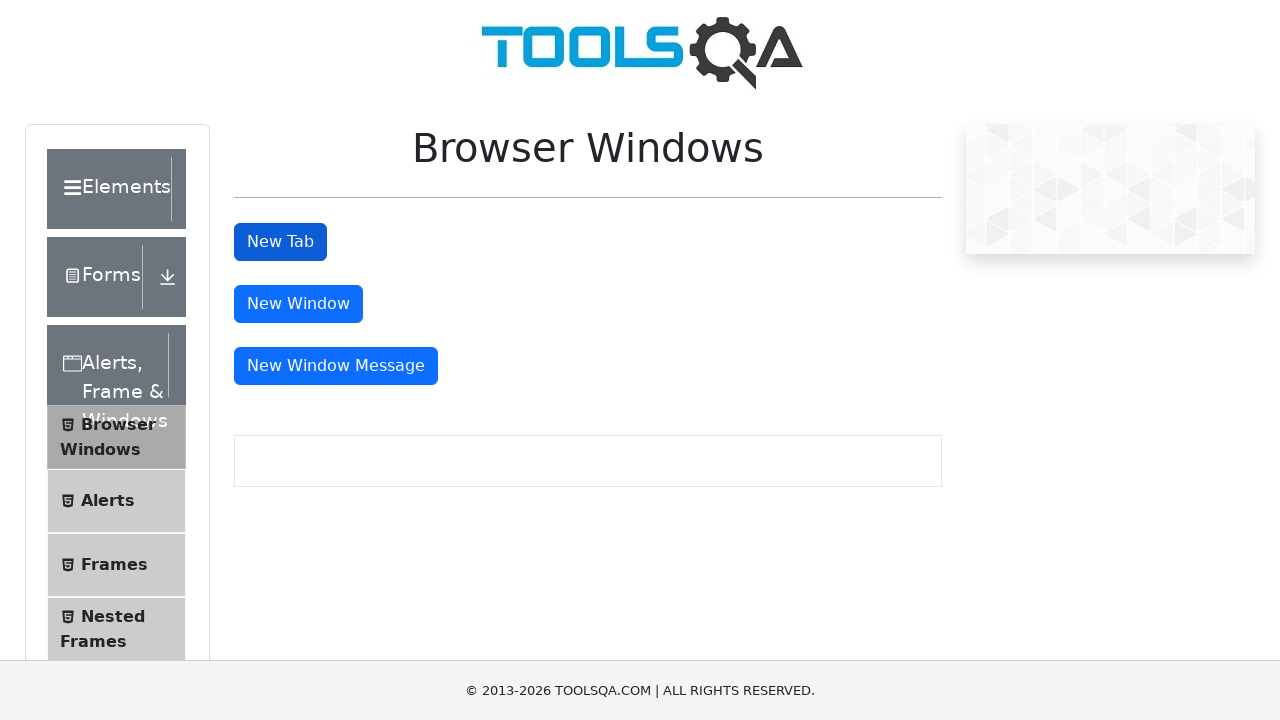

New tab opened and captured
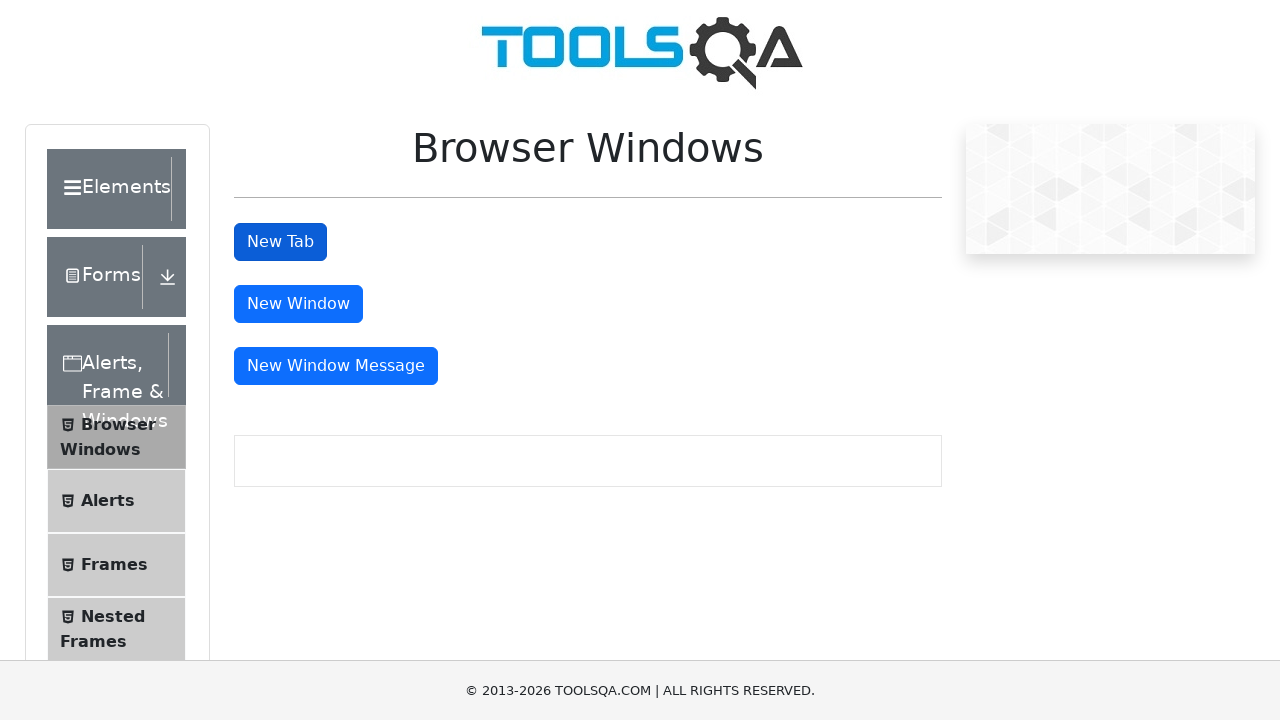

New tab page loaded completely
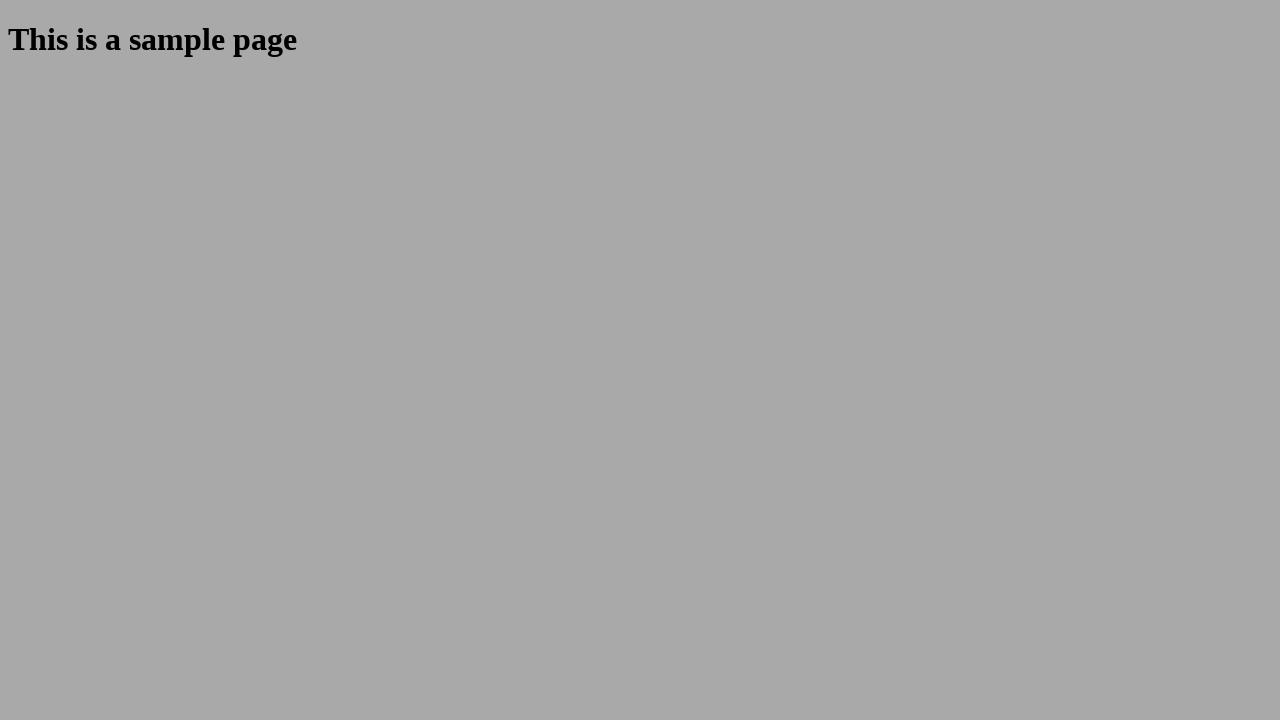

Located sample heading element in new tab
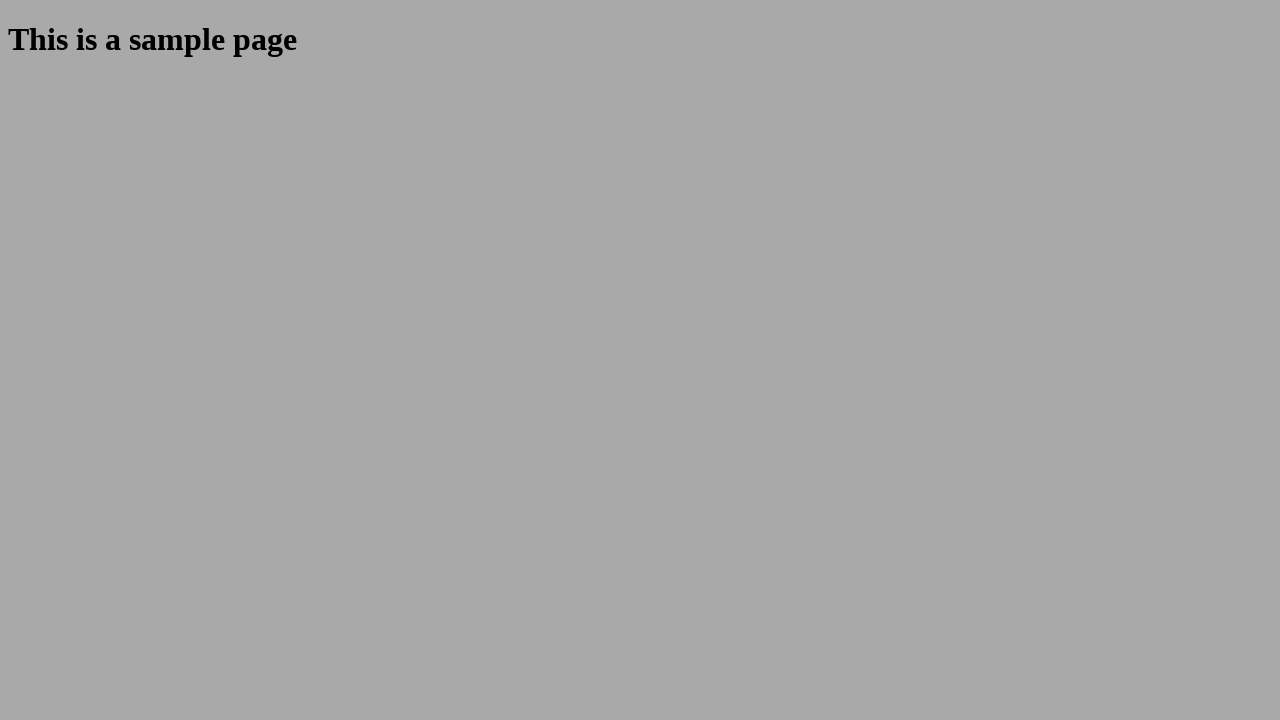

Sample heading element is visible
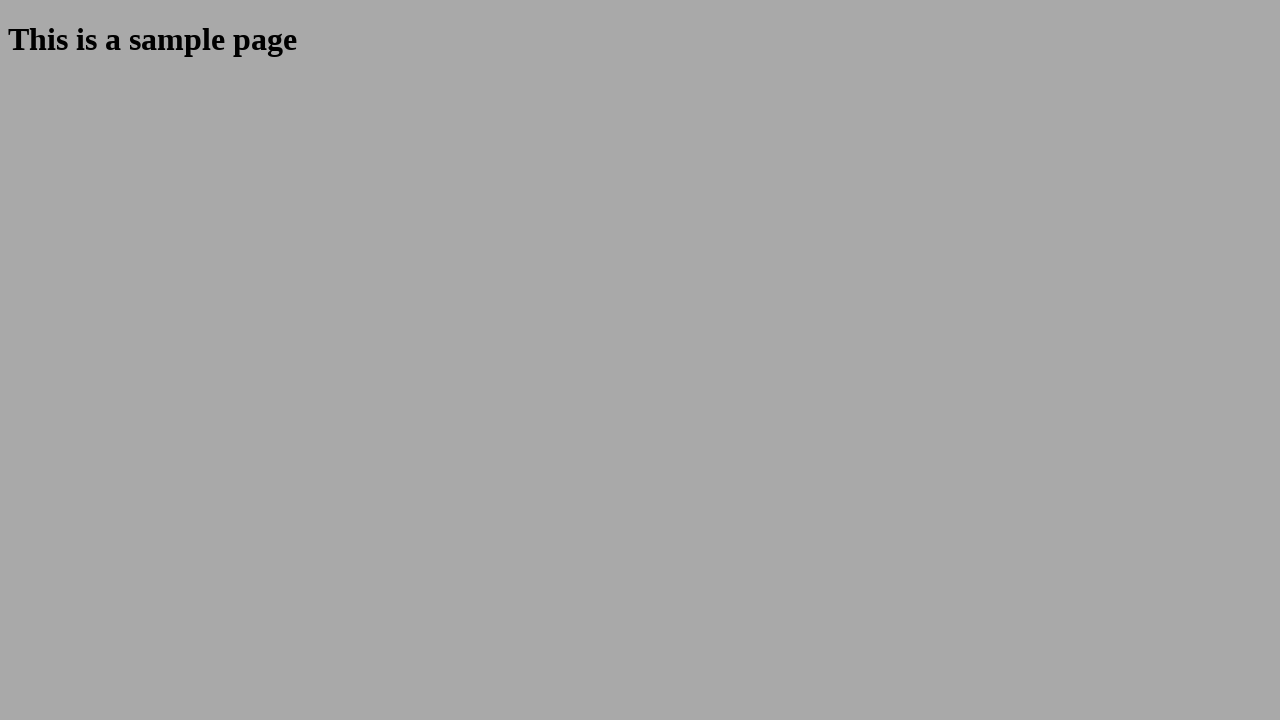

Extracted heading text: 'This is a sample page'
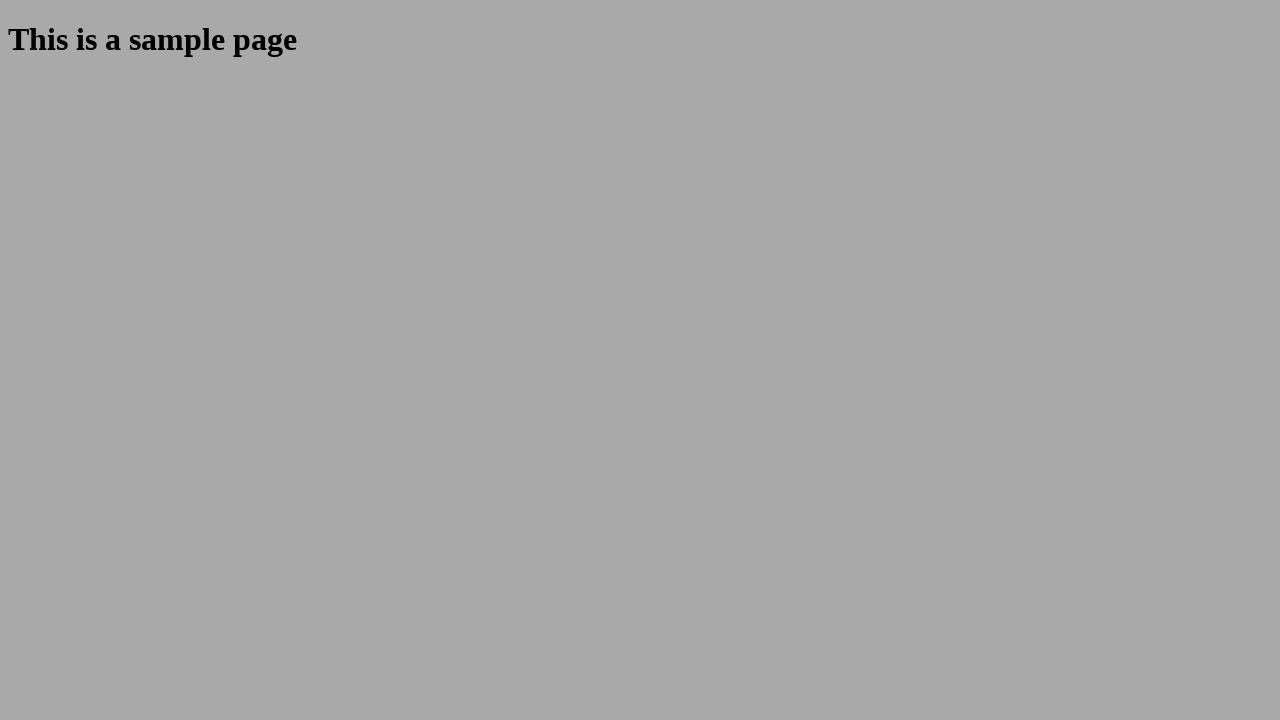

Printed heading text to console: 'This is a sample page'
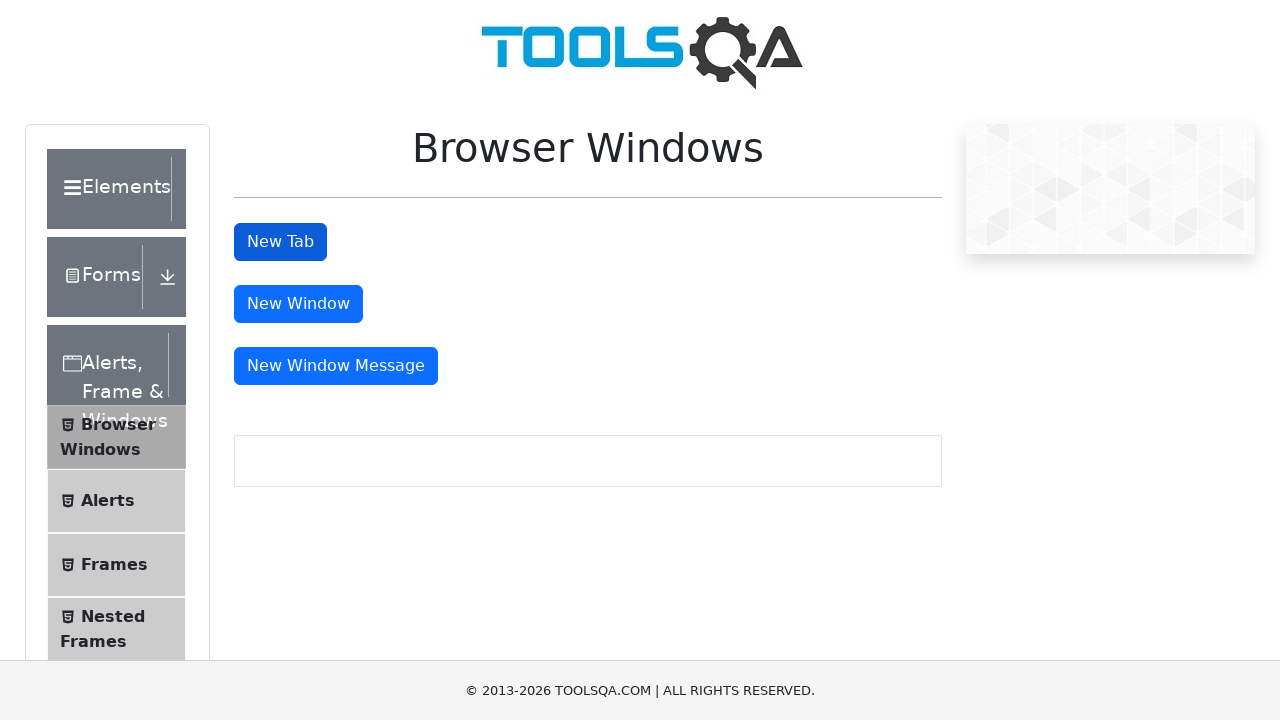

Closed new tab and switched back to original page
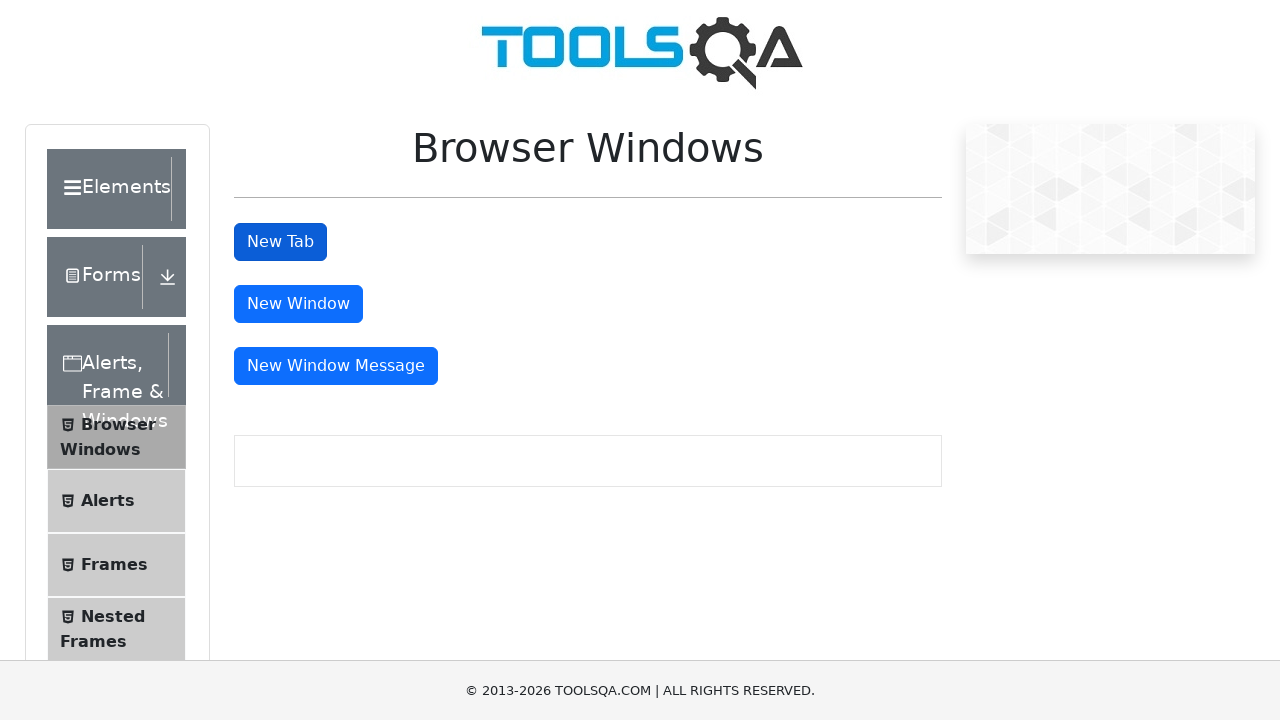

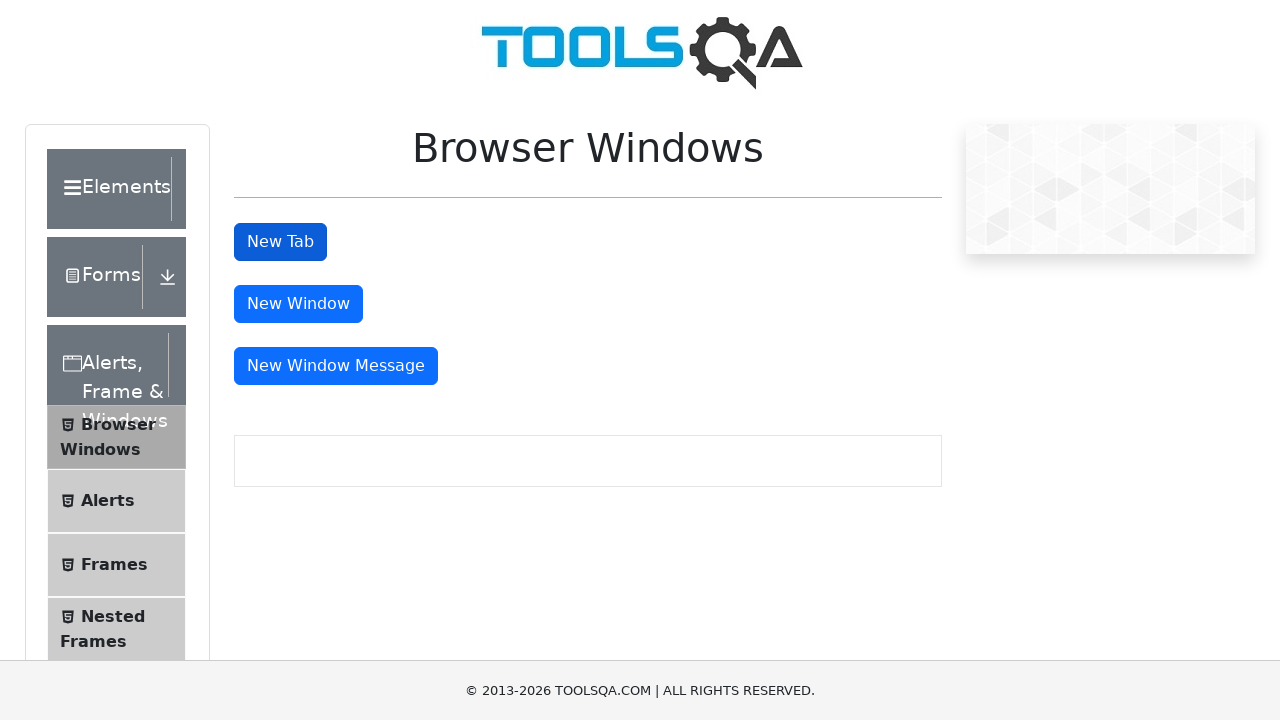